Navigates to All Courses page and counts the total number of courses displayed

Starting URL: https://alchemy.hguy.co/lms

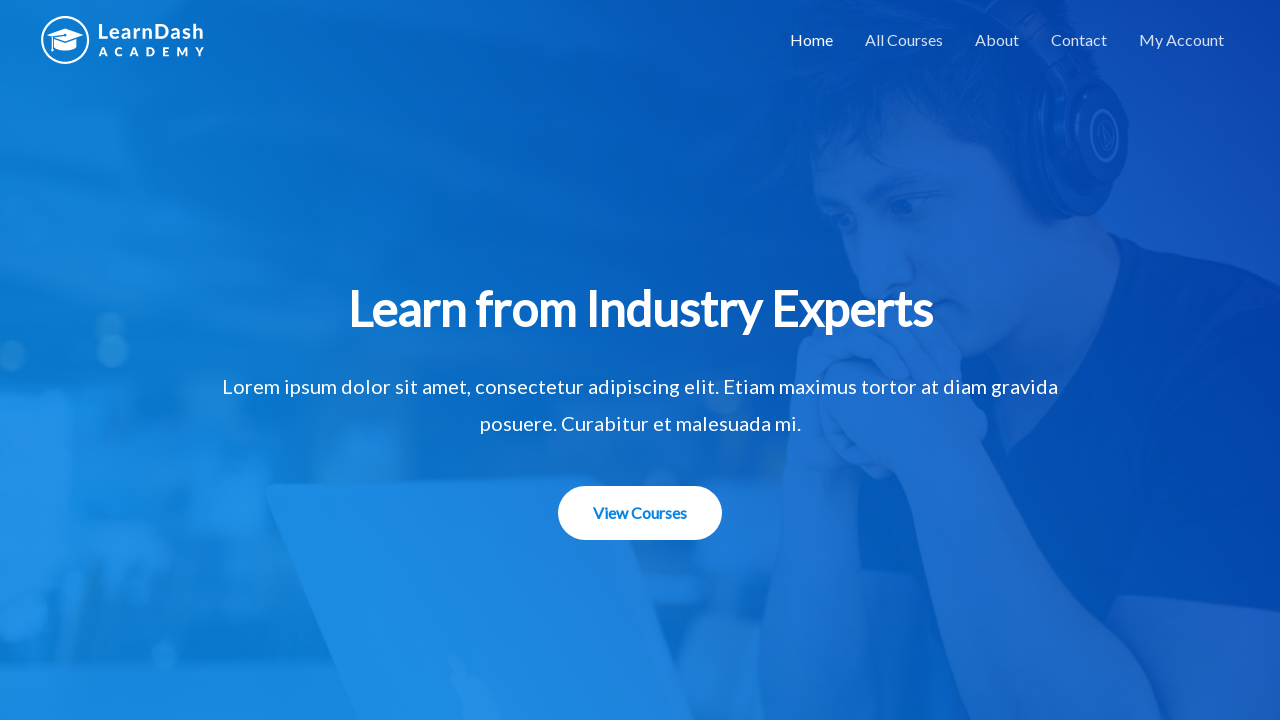

Clicked All Courses link to navigate to courses page at (904, 40) on text=All Courses
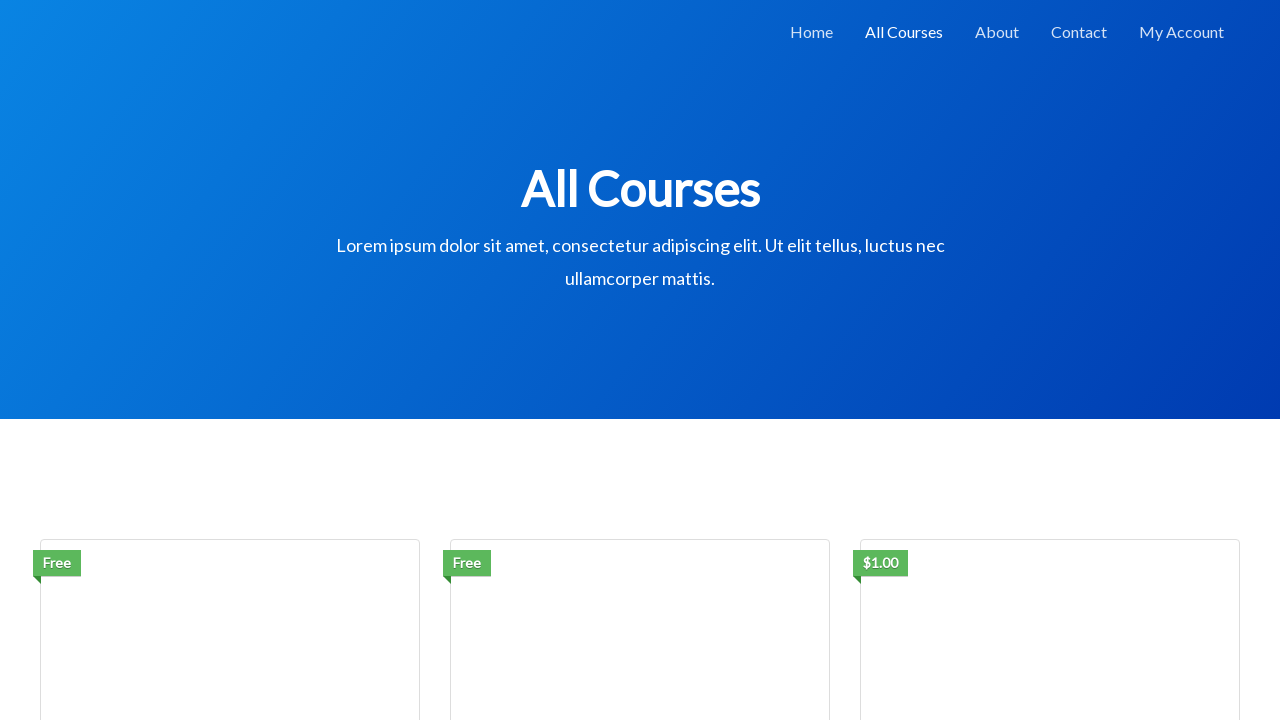

Retrieved all course titles - Total count: 3
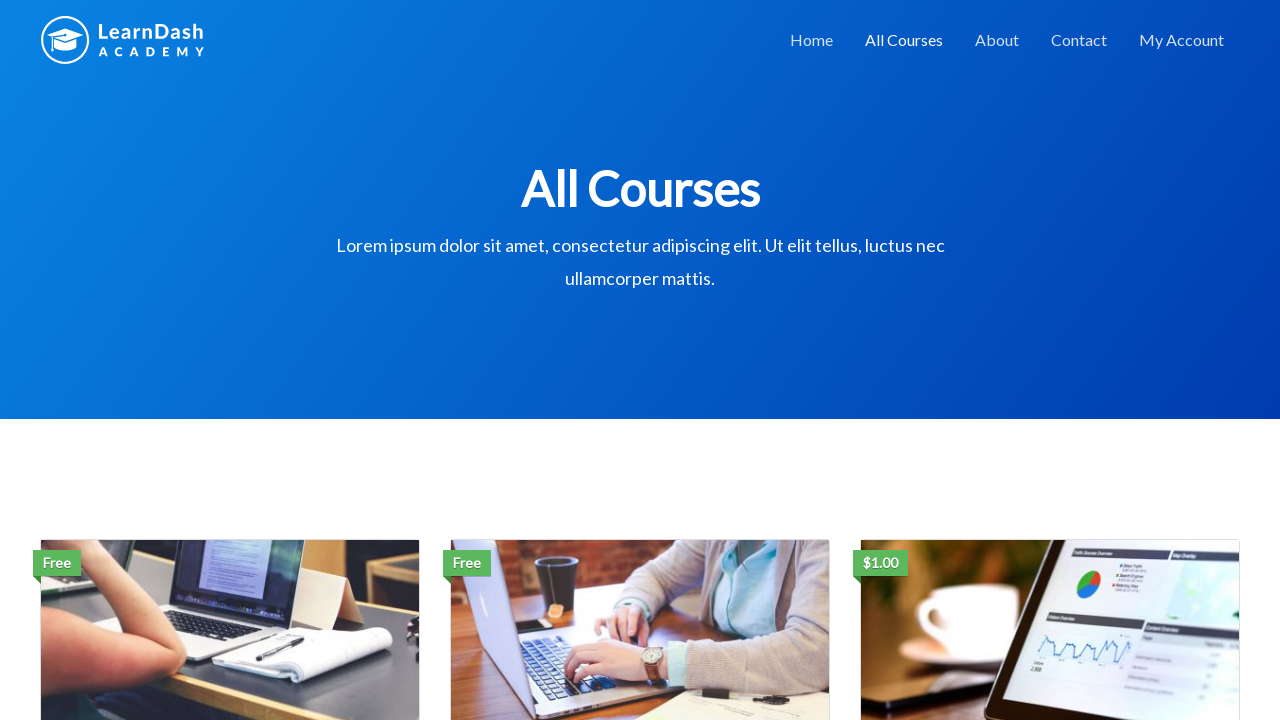

Displayed course: Social Media Marketing
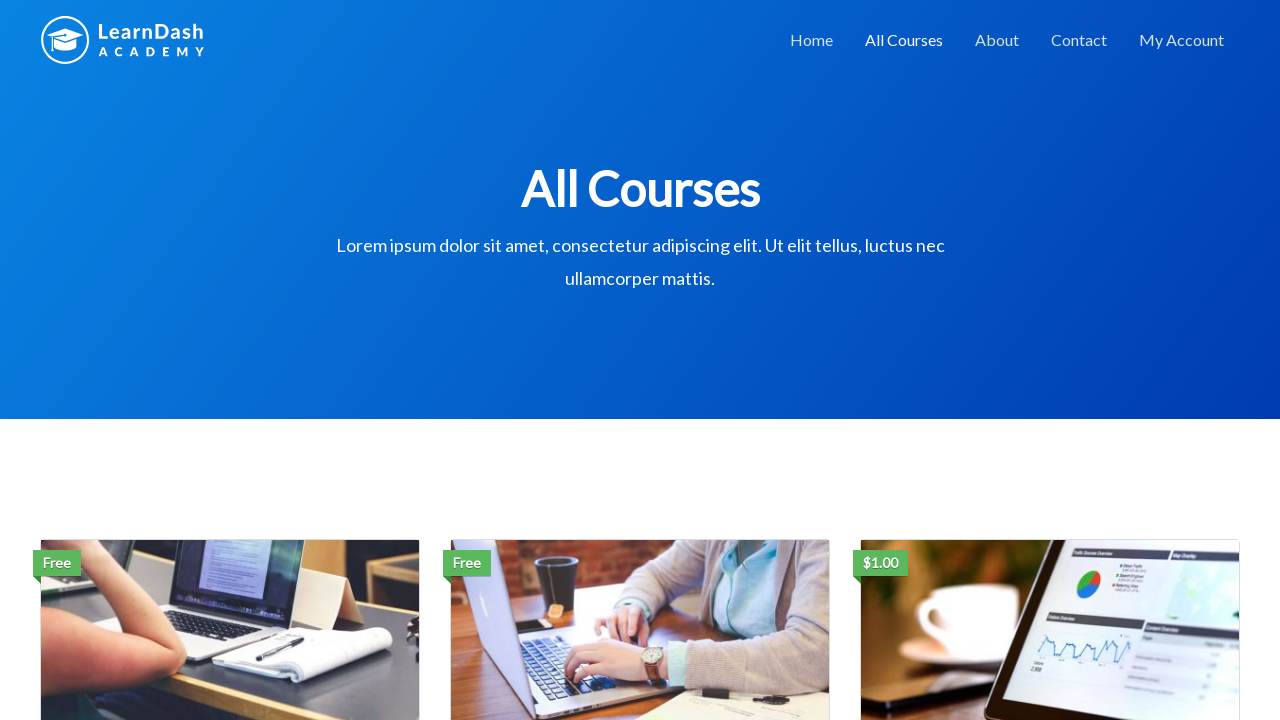

Displayed course: Email Marketing Strategies
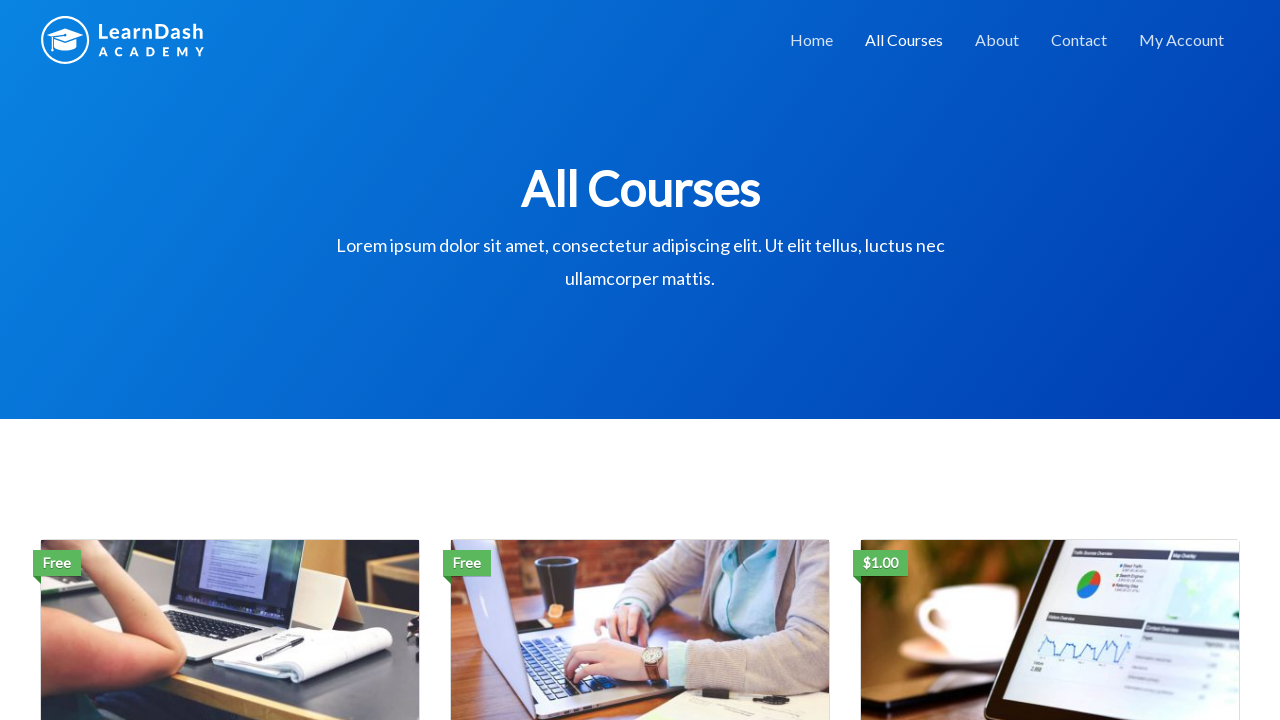

Displayed course: Content Marketing
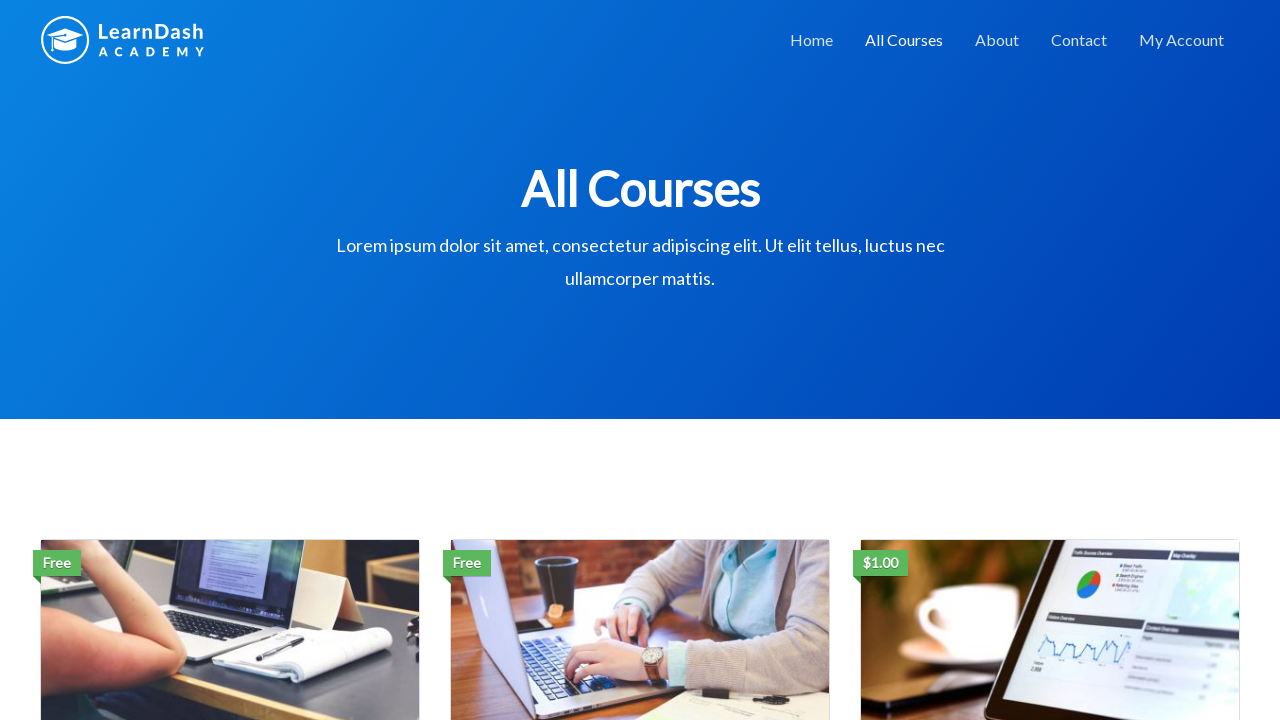

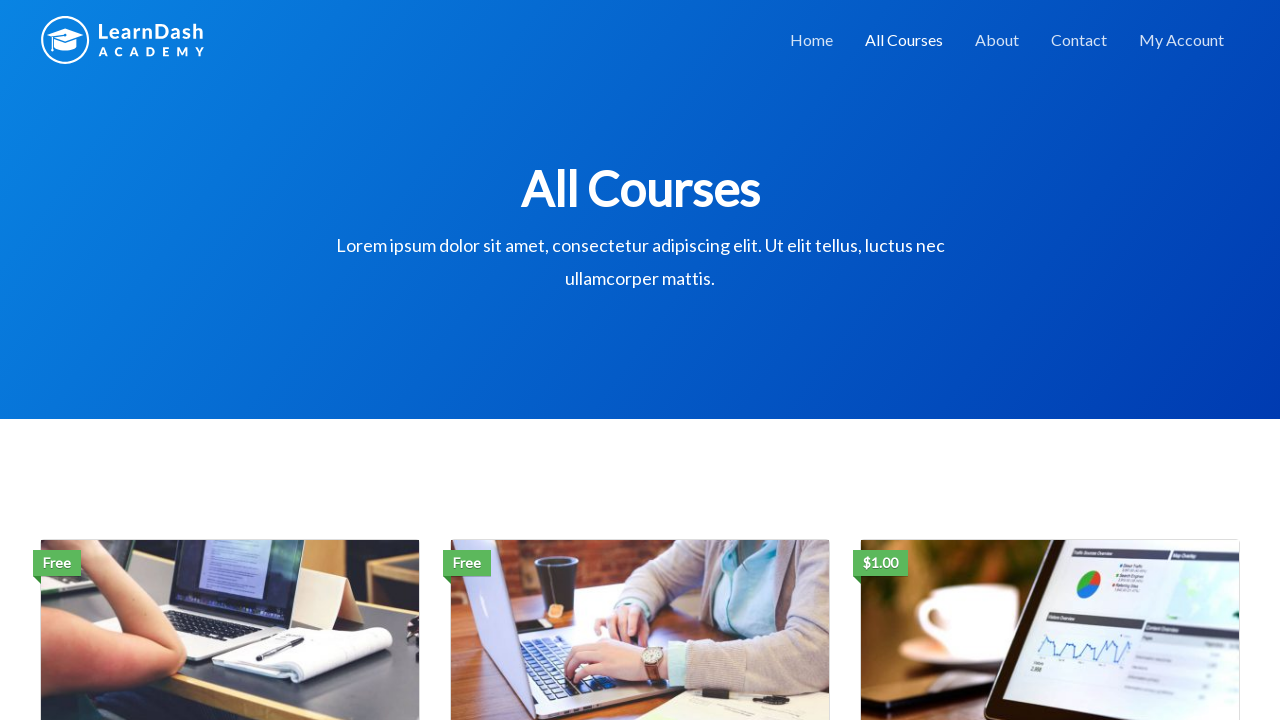